Tests JavaScript alert handling by filling a name input field, clicking a button to trigger an alert, and then accepting the alert dialog.

Starting URL: https://rahulshettyacademy.com/AutomationPractice/

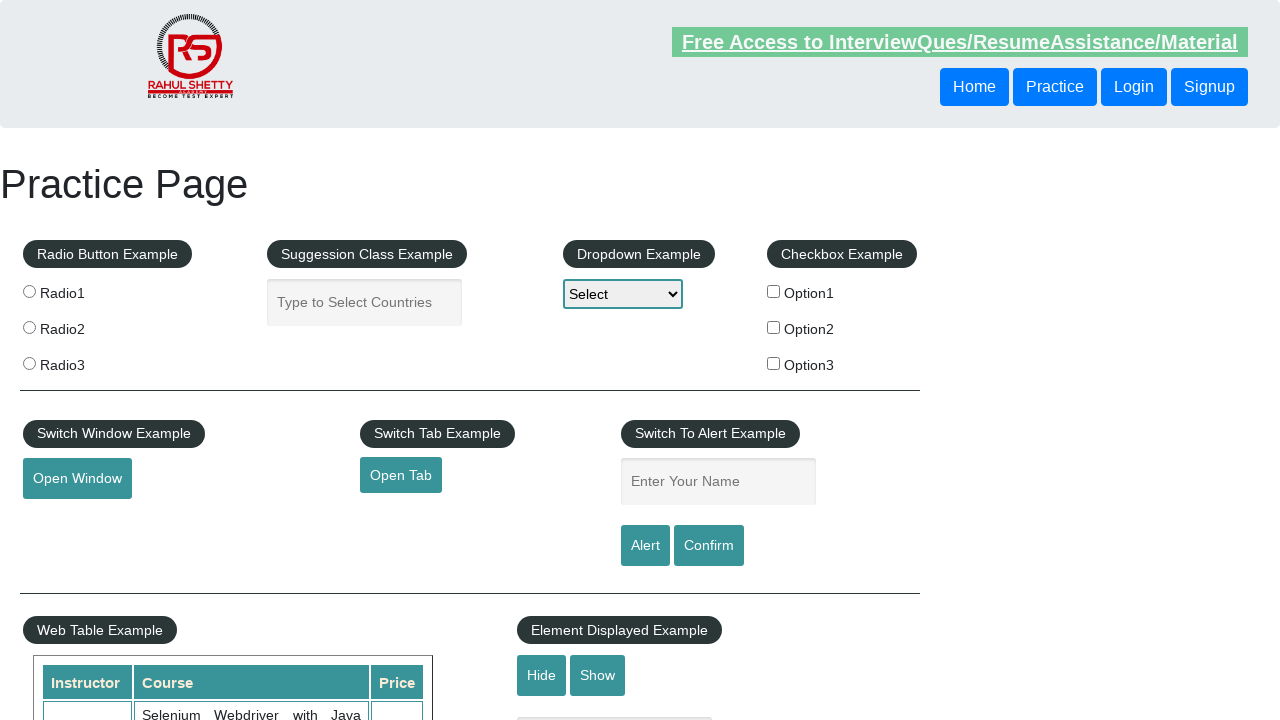

Filled name input field with 'testuser_marco' on #name
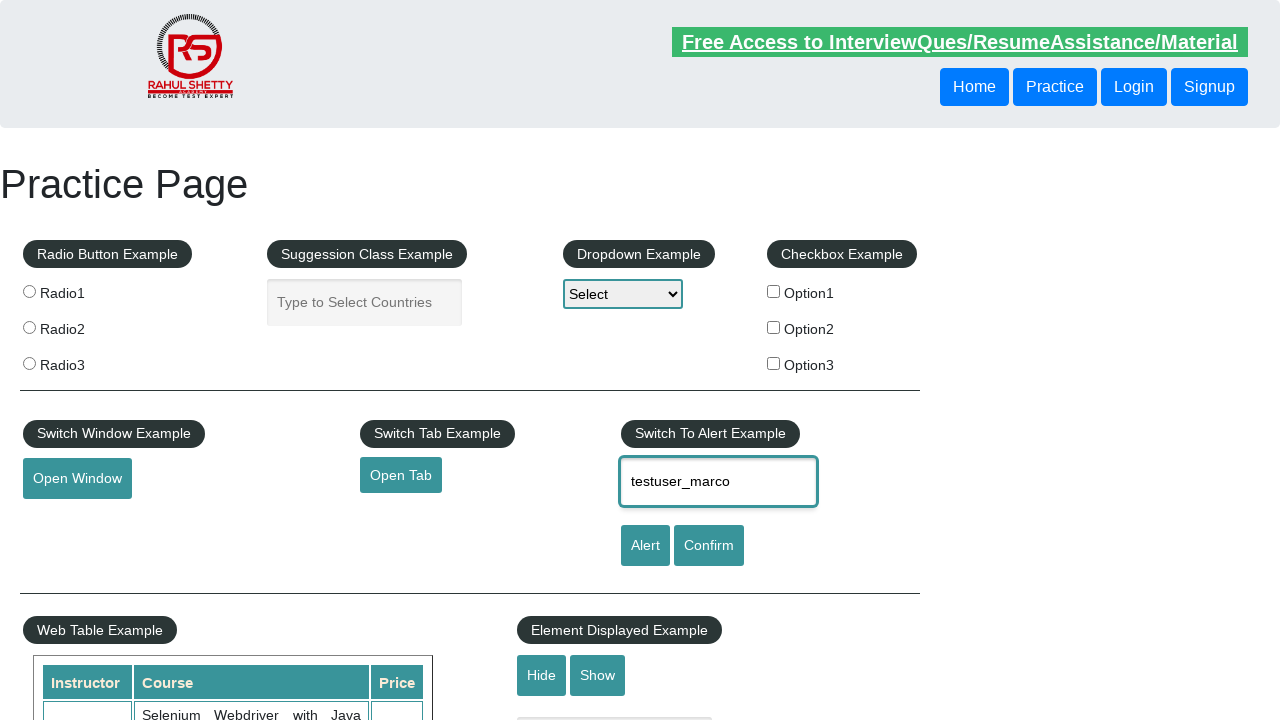

Clicked alert button to trigger JavaScript alert at (77, 479) on .btn-style
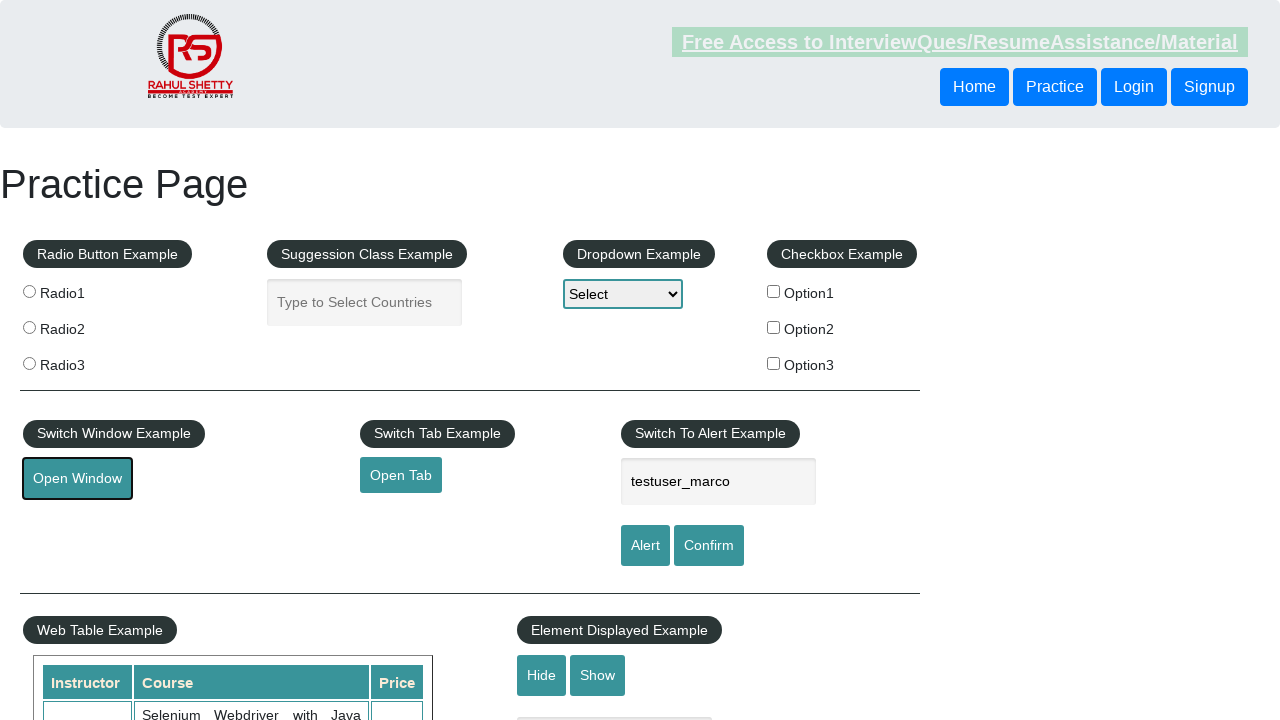

Set up dialog handler to accept alerts
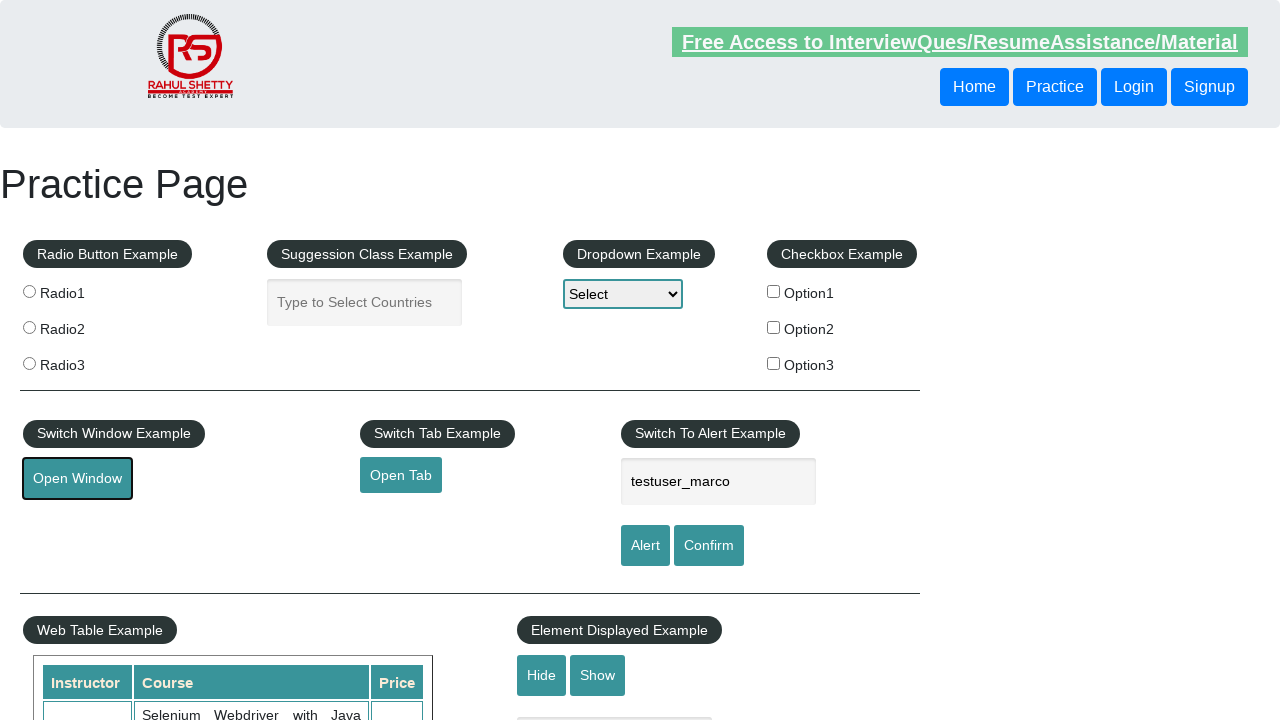

Set name field value via JavaScript evaluation
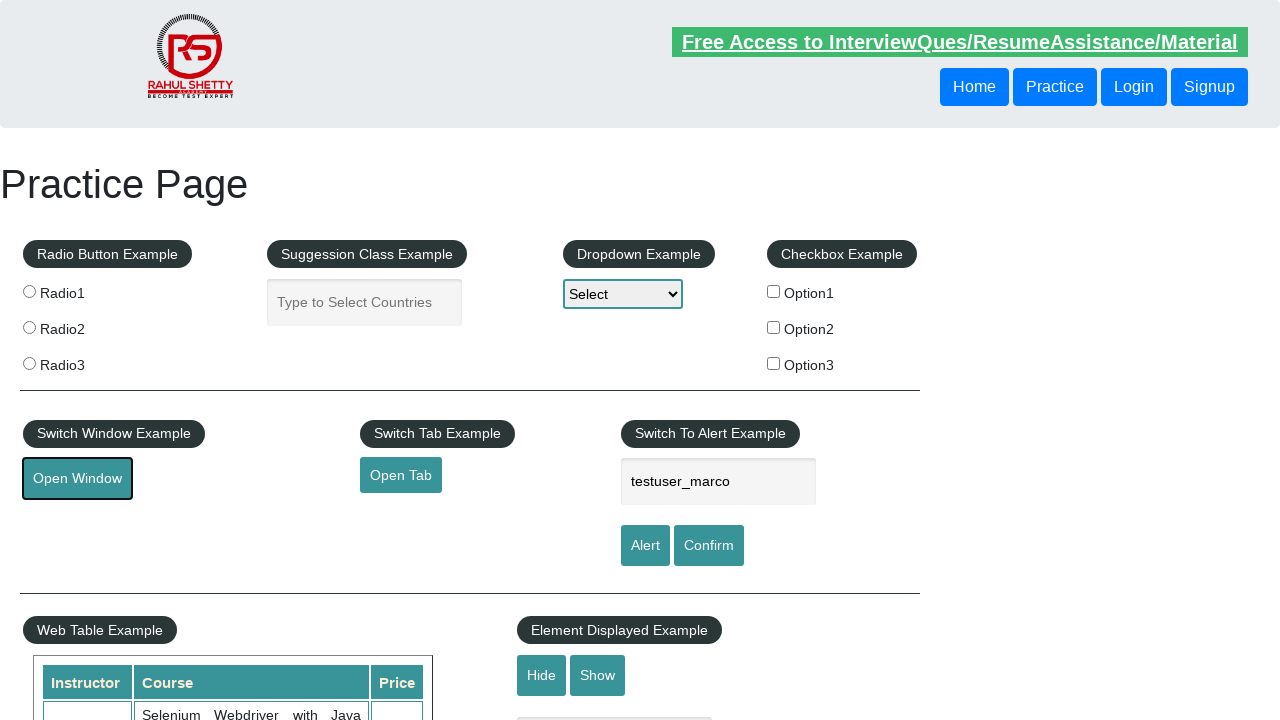

Registered dialog handler function
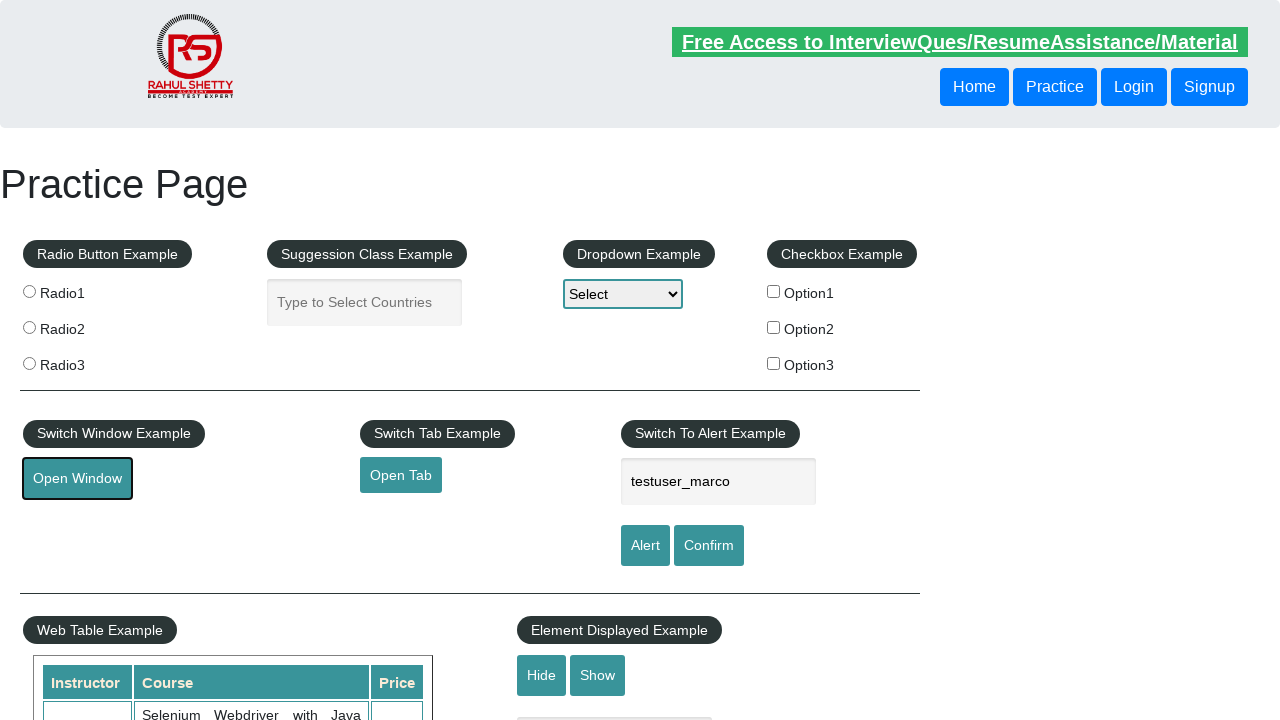

Clicked alert button and accepted the alert dialog at (645, 546) on #alertbtn
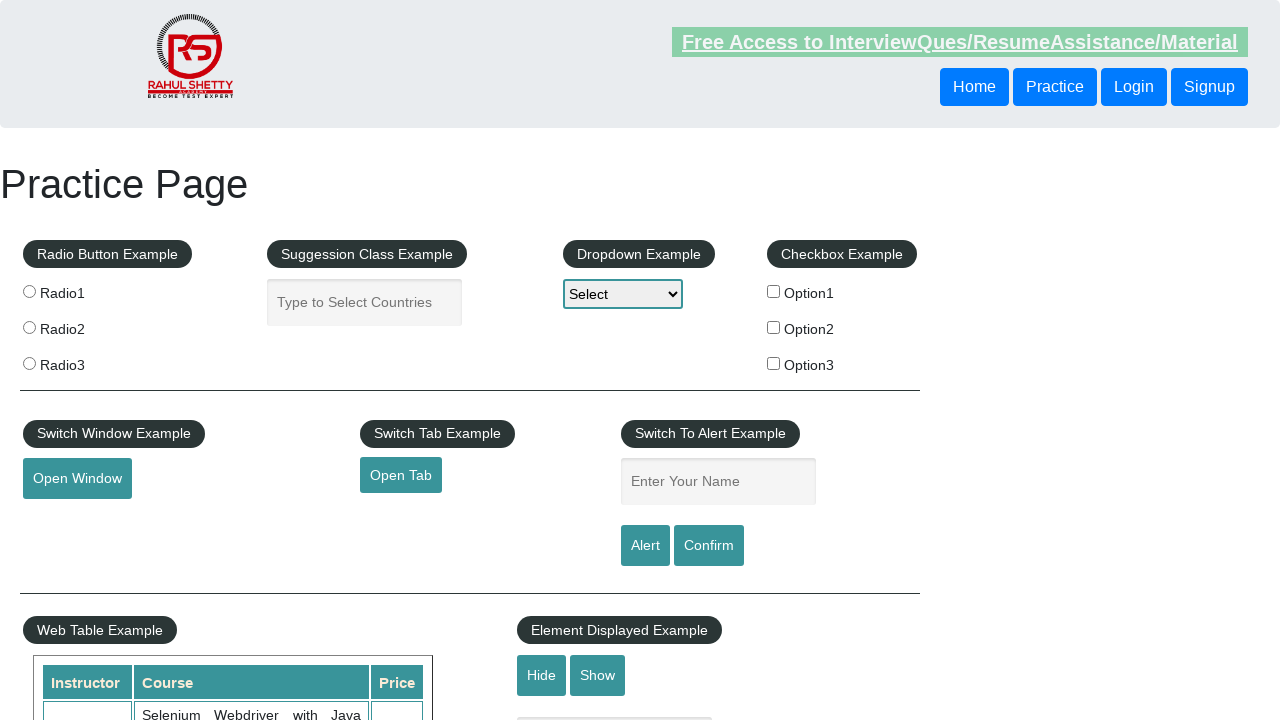

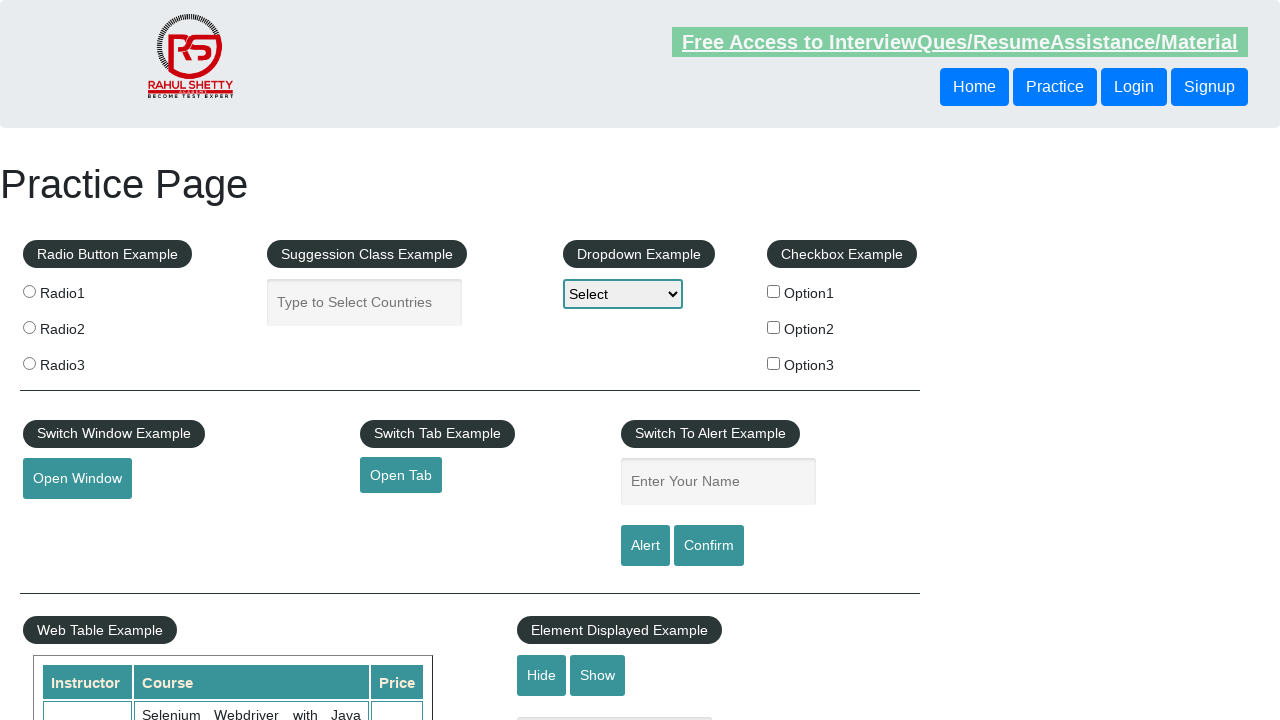